Navigates to the Udemy website homepage

Starting URL: https://www.udemy.com

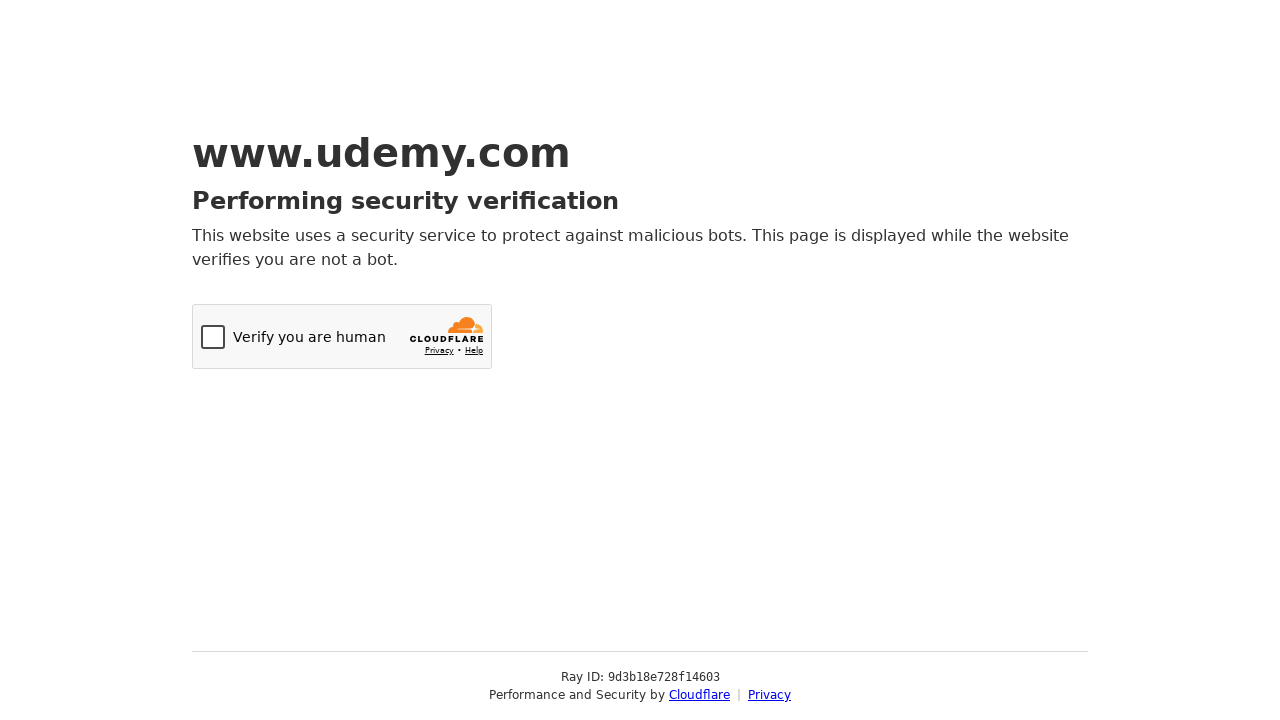

Navigated to Udemy website homepage
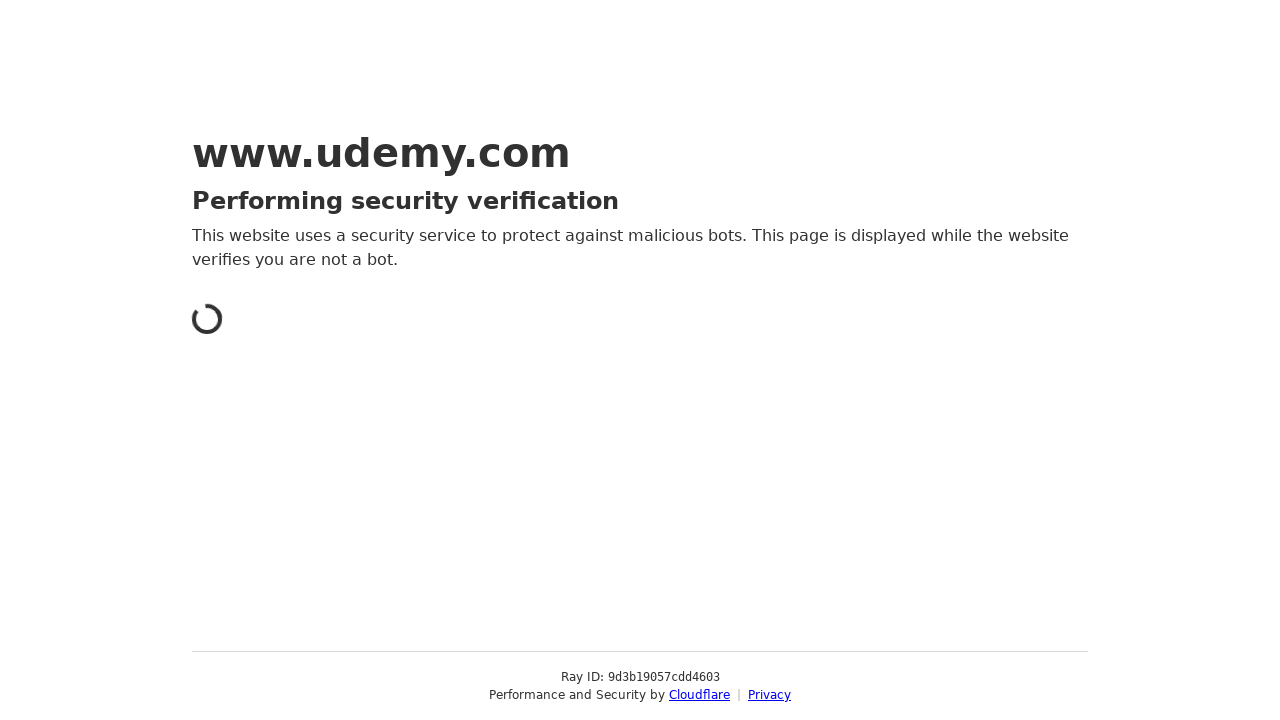

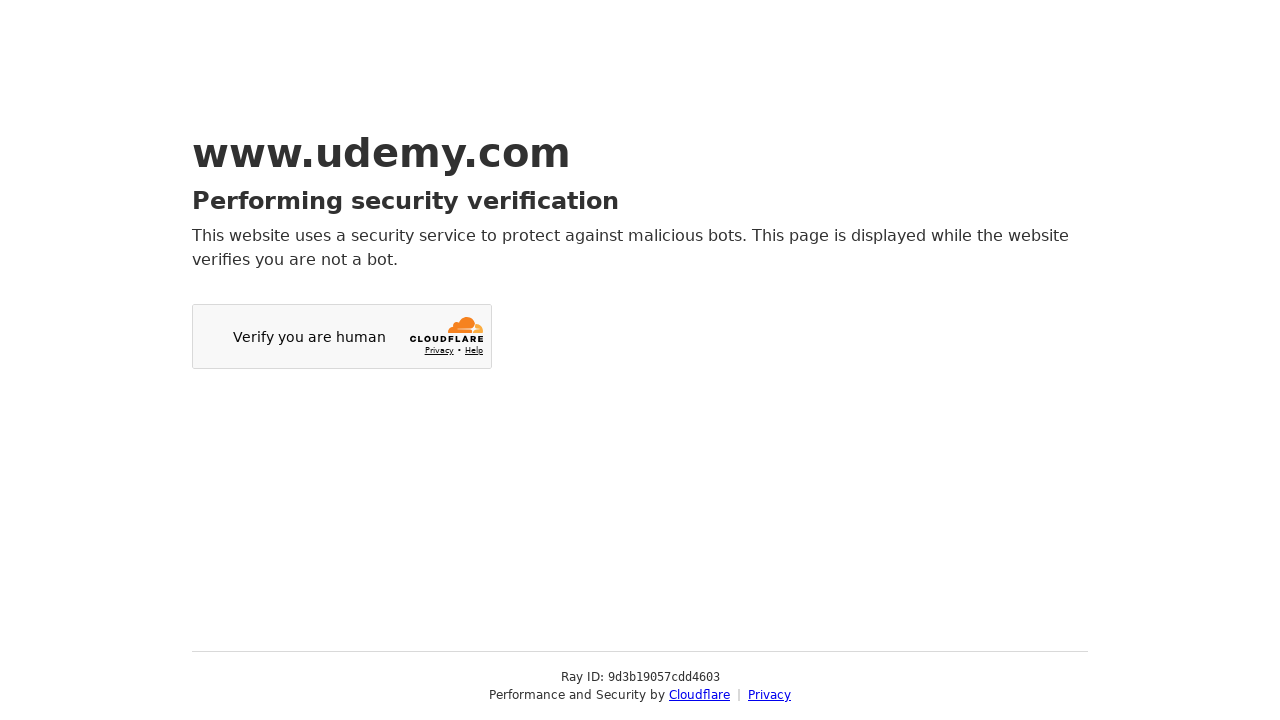